Tests browser window handling by clicking a button to open a new tab, switching between tabs, and verifying content in the new tab

Starting URL: https://demoqa.com/browser-windows

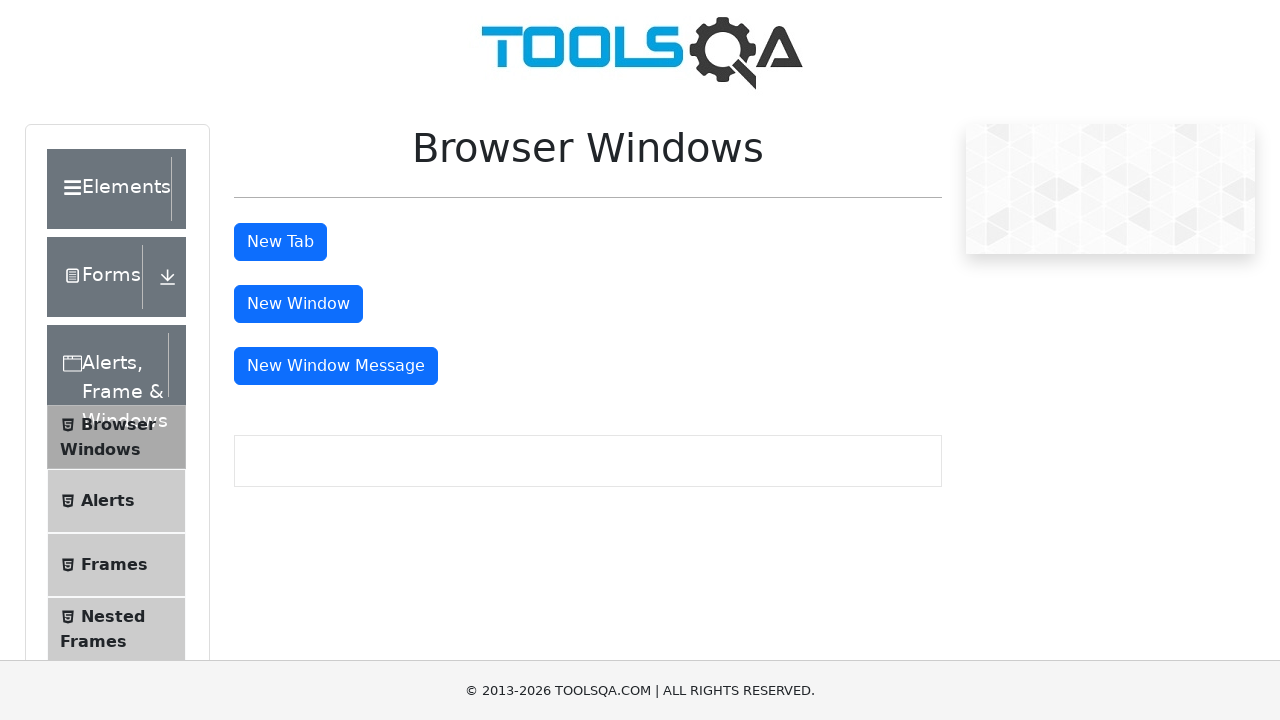

Clicked tab button to open new tab at (280, 242) on #tabButton
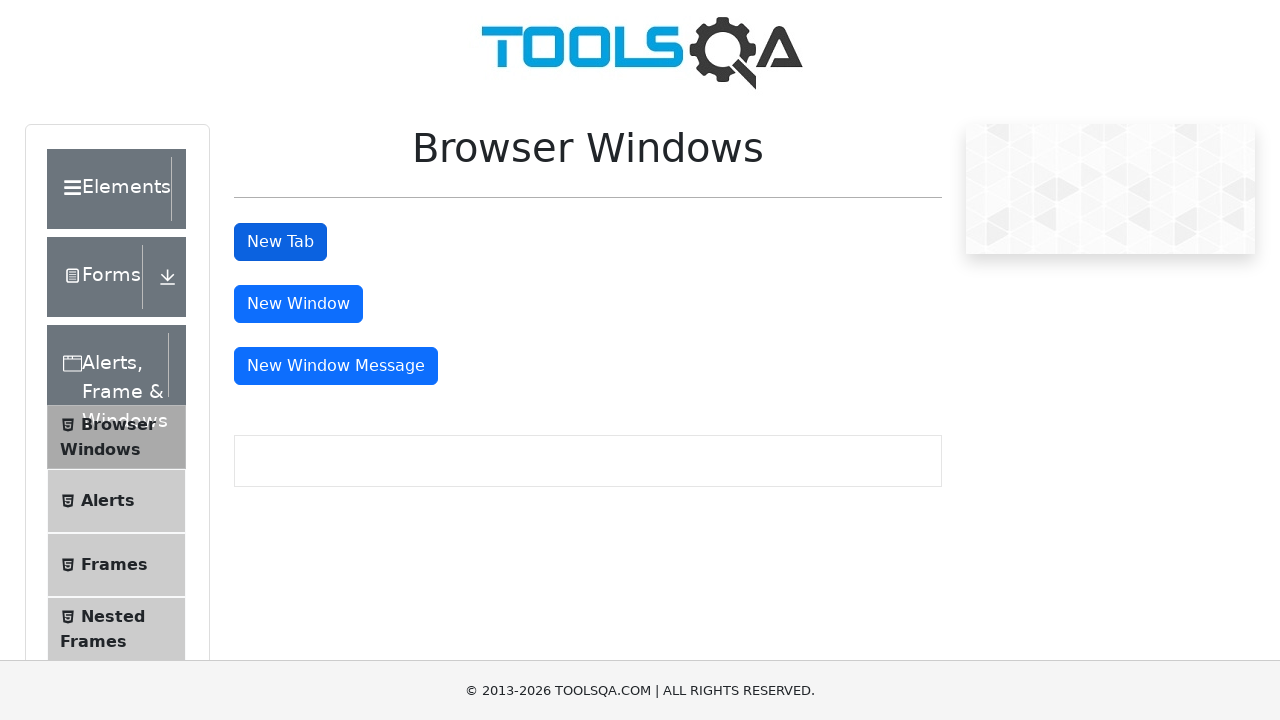

Clicked tab button and waited for new page to open at (280, 242) on #tabButton
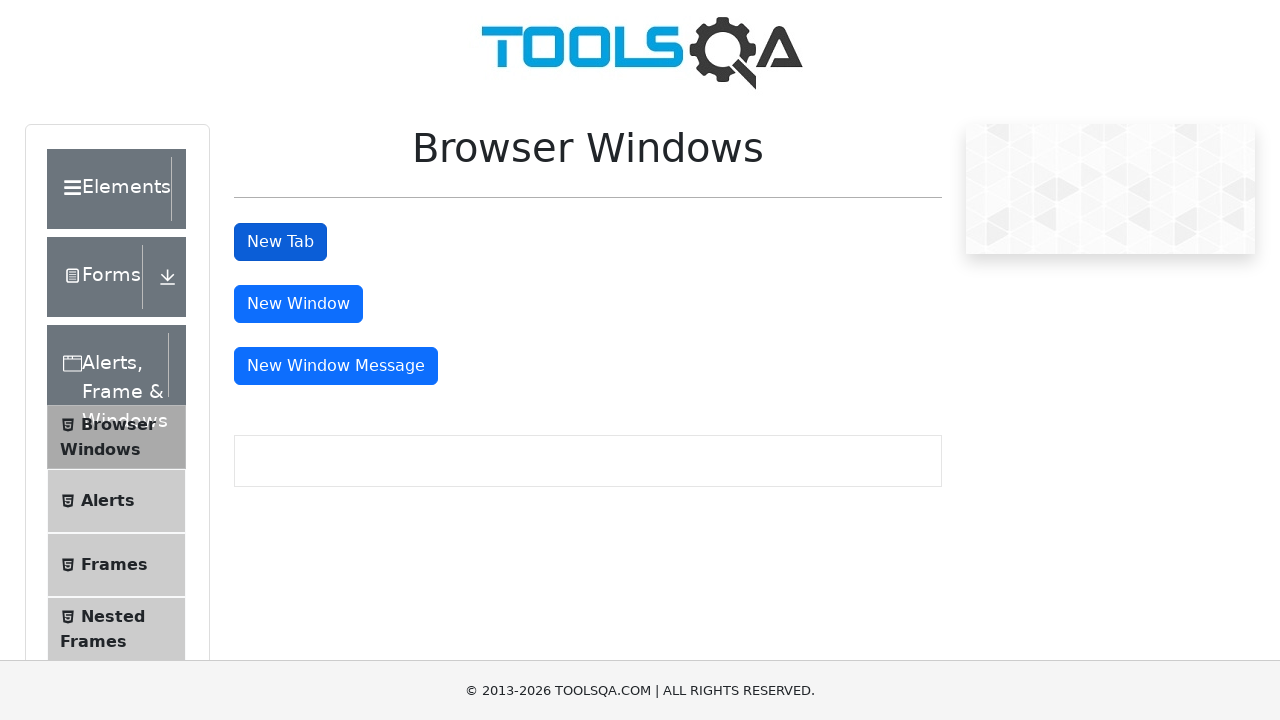

Switched to newly opened tab
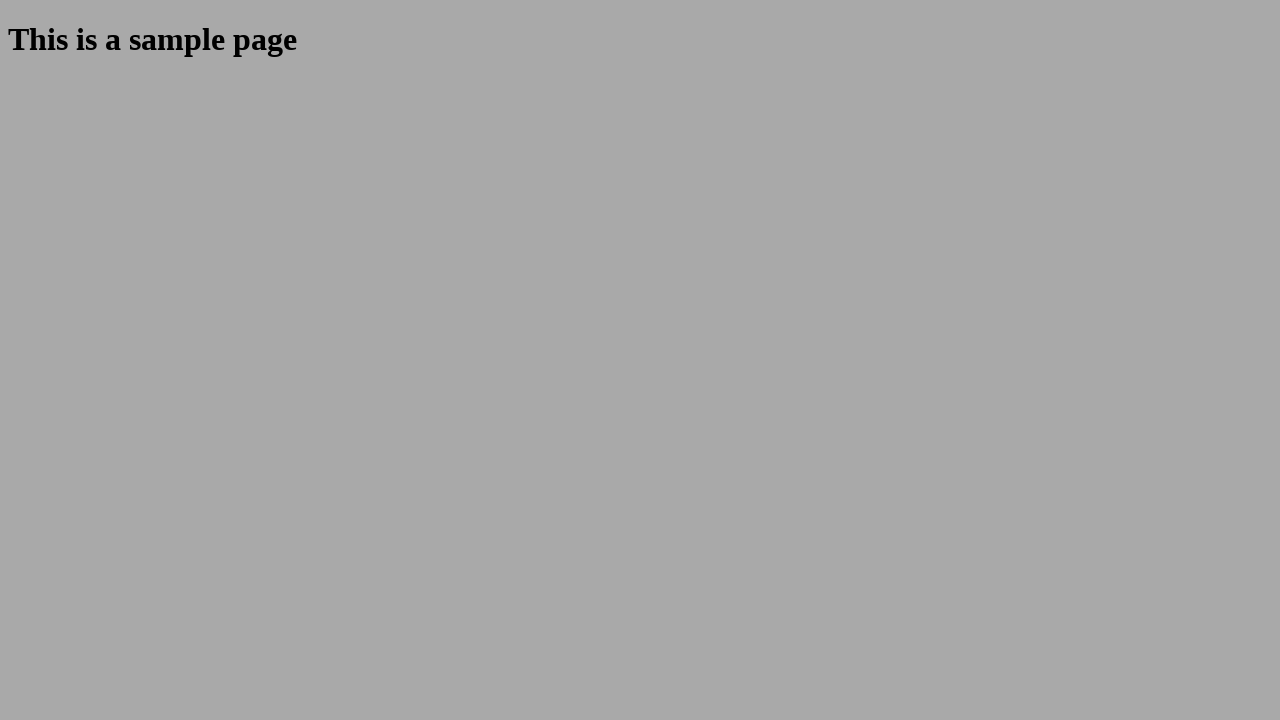

Sample heading element loaded in new tab
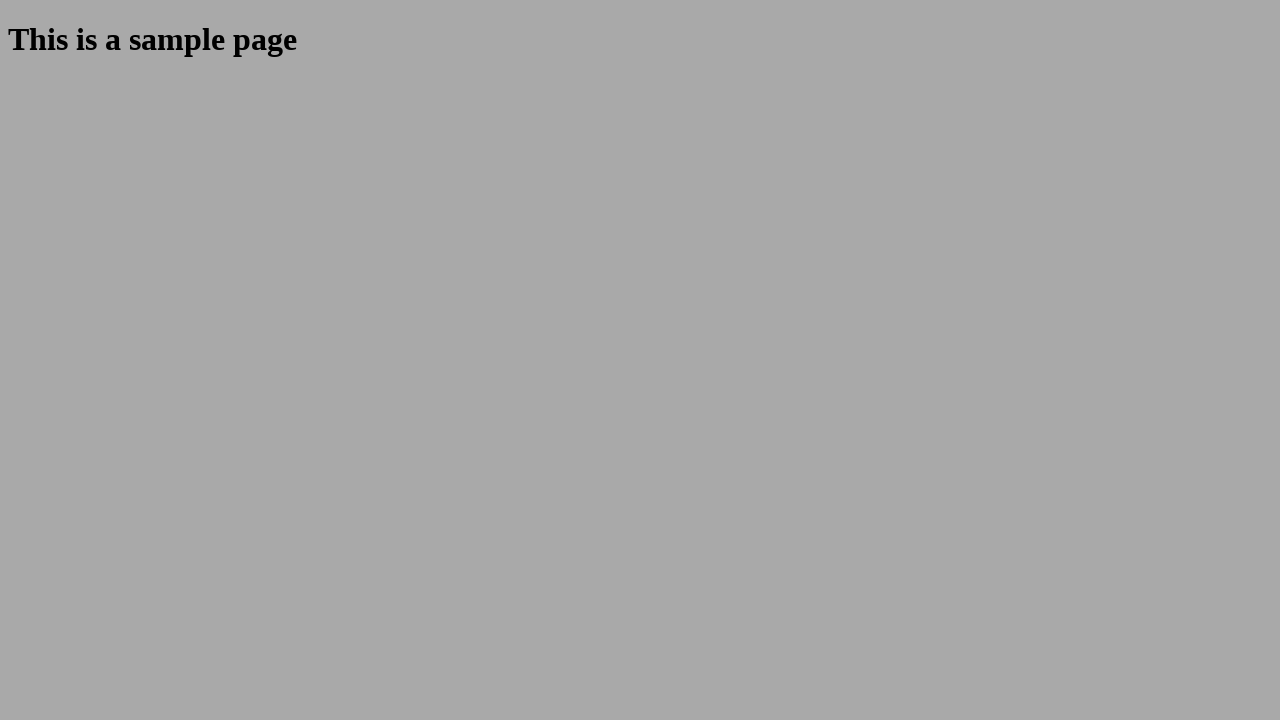

Located sample heading element
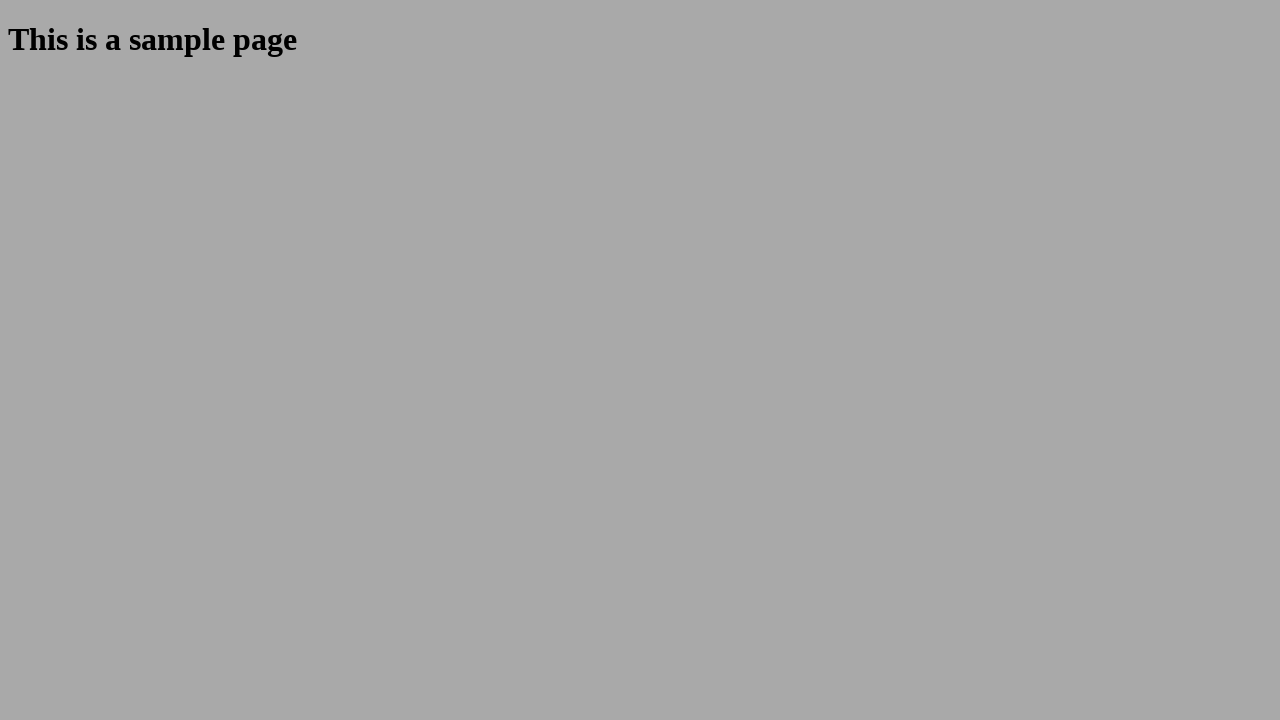

Verified heading text matches 'This is a sample page'
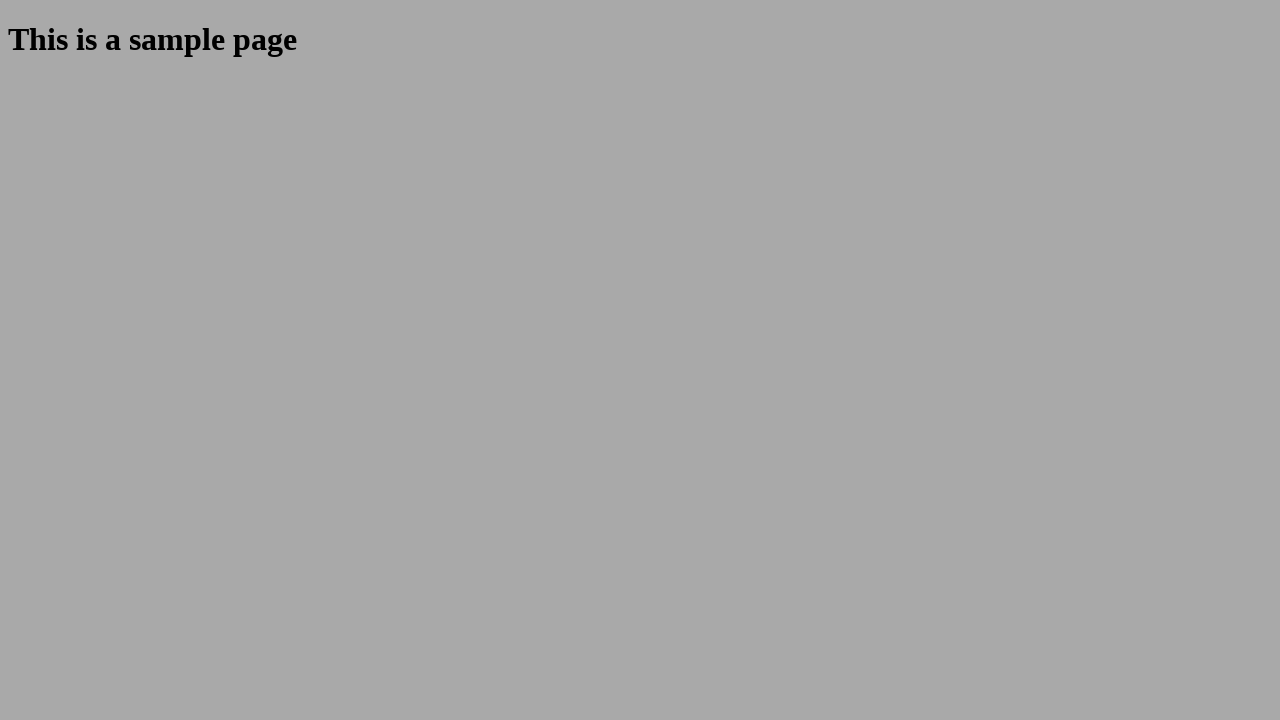

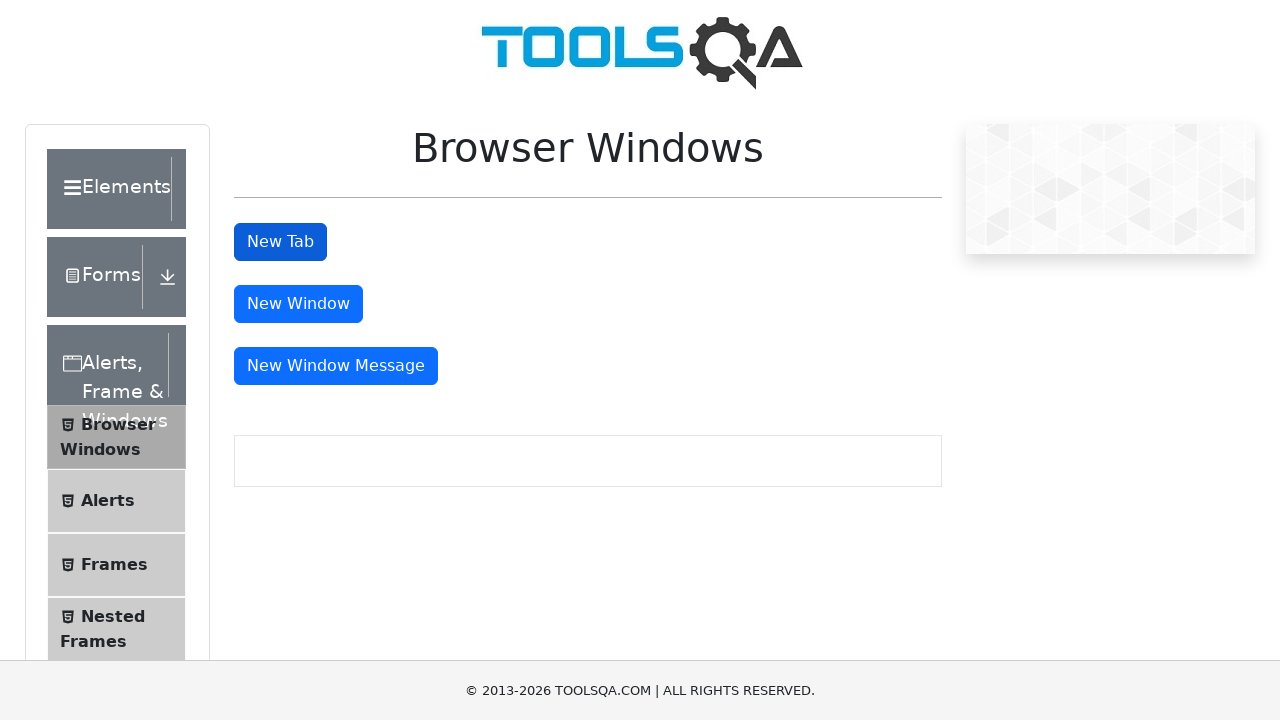